Tests the Radio Button functionality by selecting the 'Impressive' radio button option

Starting URL: https://demoqa.com/

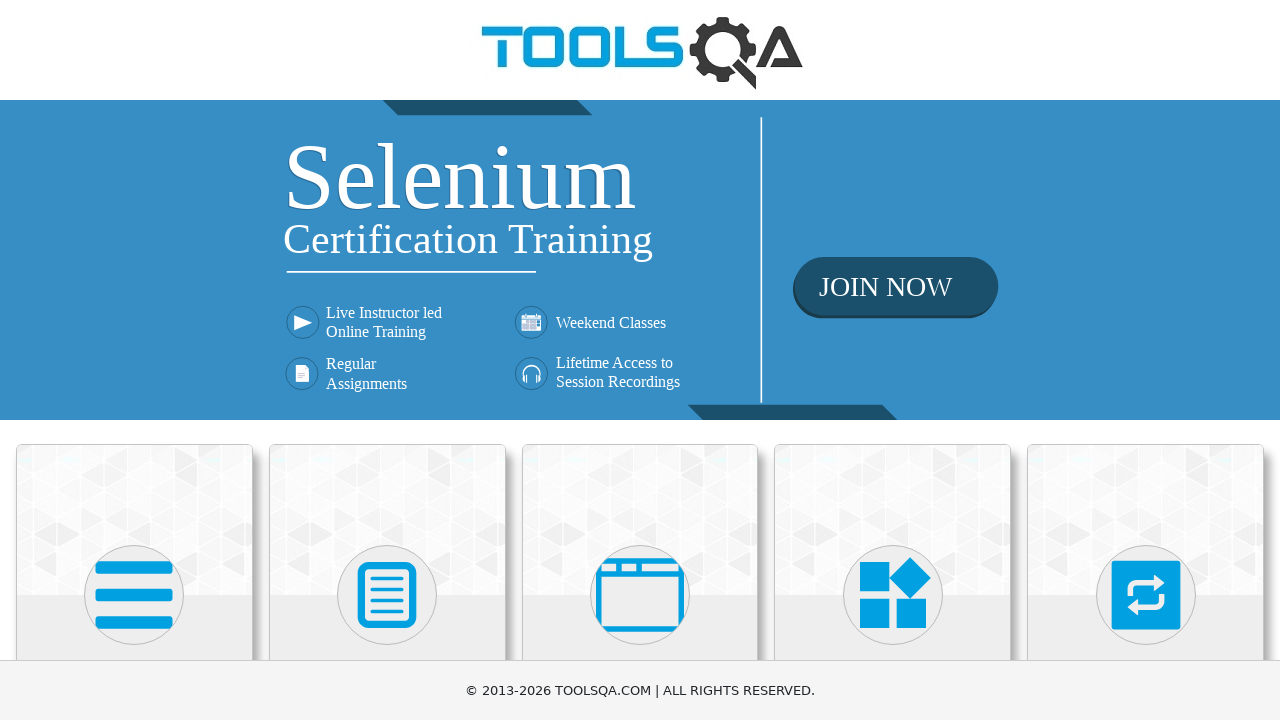

Clicked on Elements card at (134, 360) on text=Elements
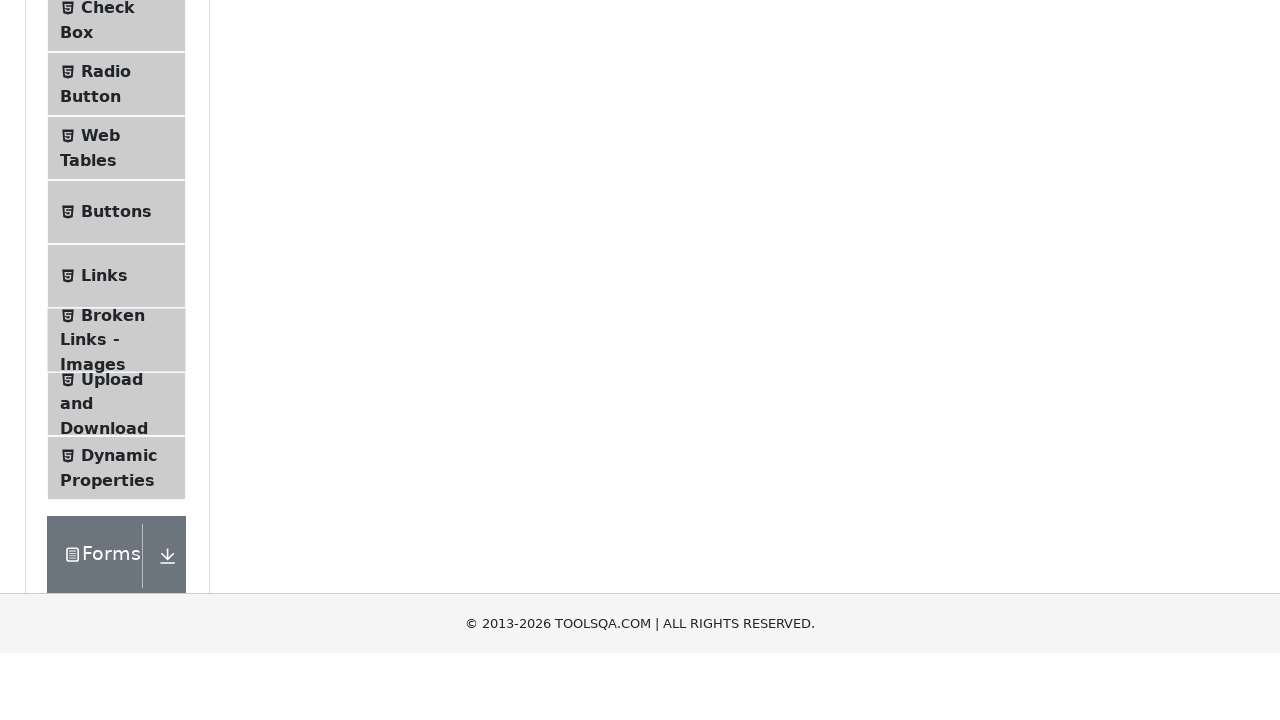

Clicked on Radio Button menu item at (106, 376) on text=Radio Button
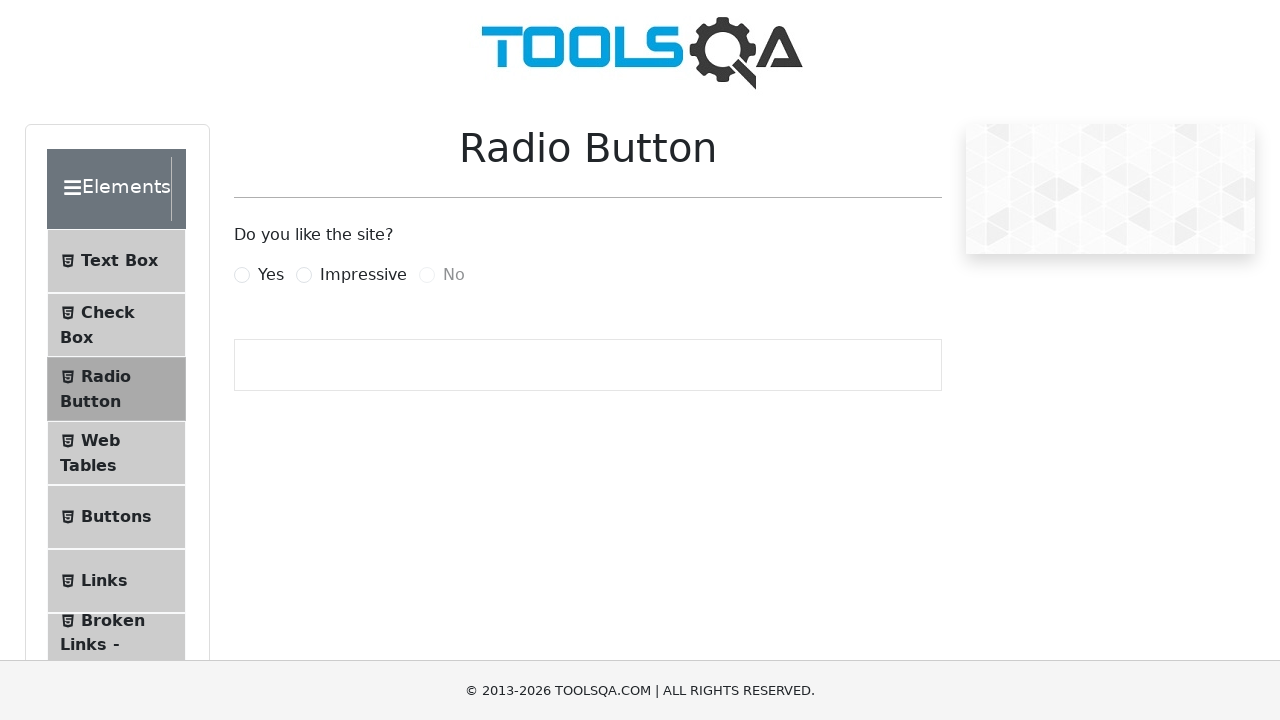

Selected the 'Impressive' radio button option at (363, 275) on label[for='impressiveRadio']
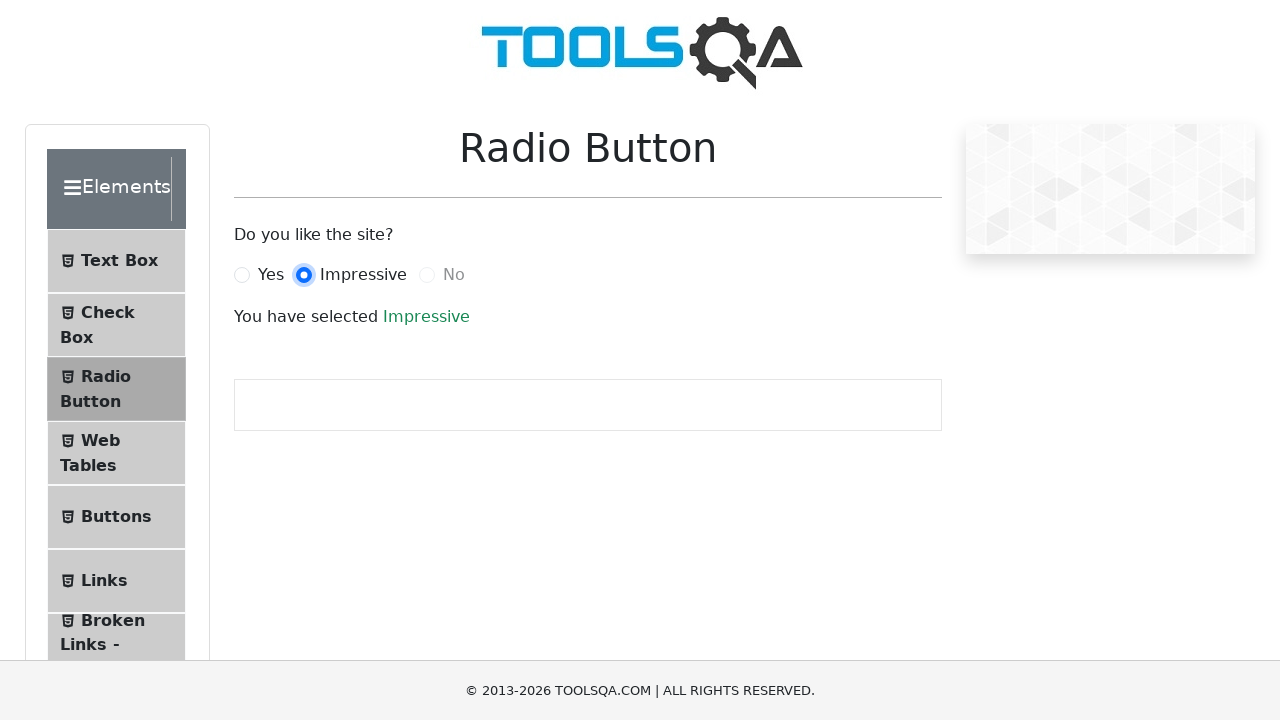

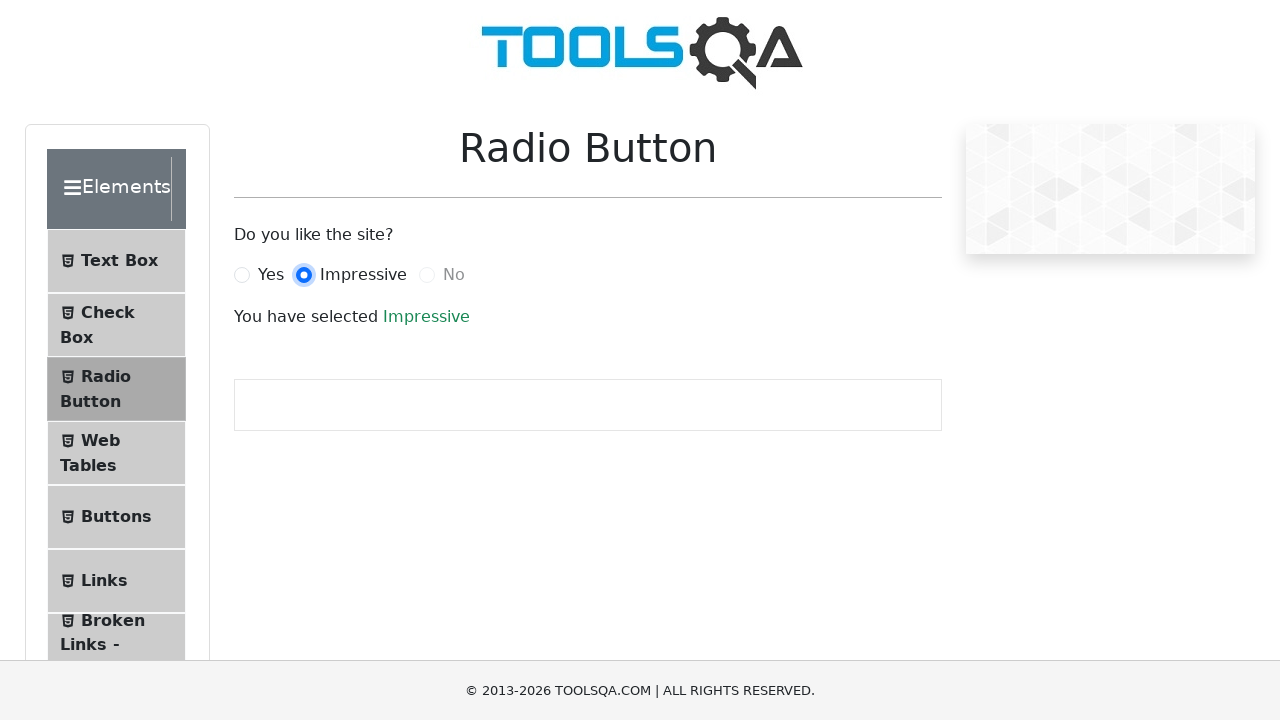